Tests switching to a single iframe and clicking a button inside it

Starting URL: https://leafground.com/frame.xhtml

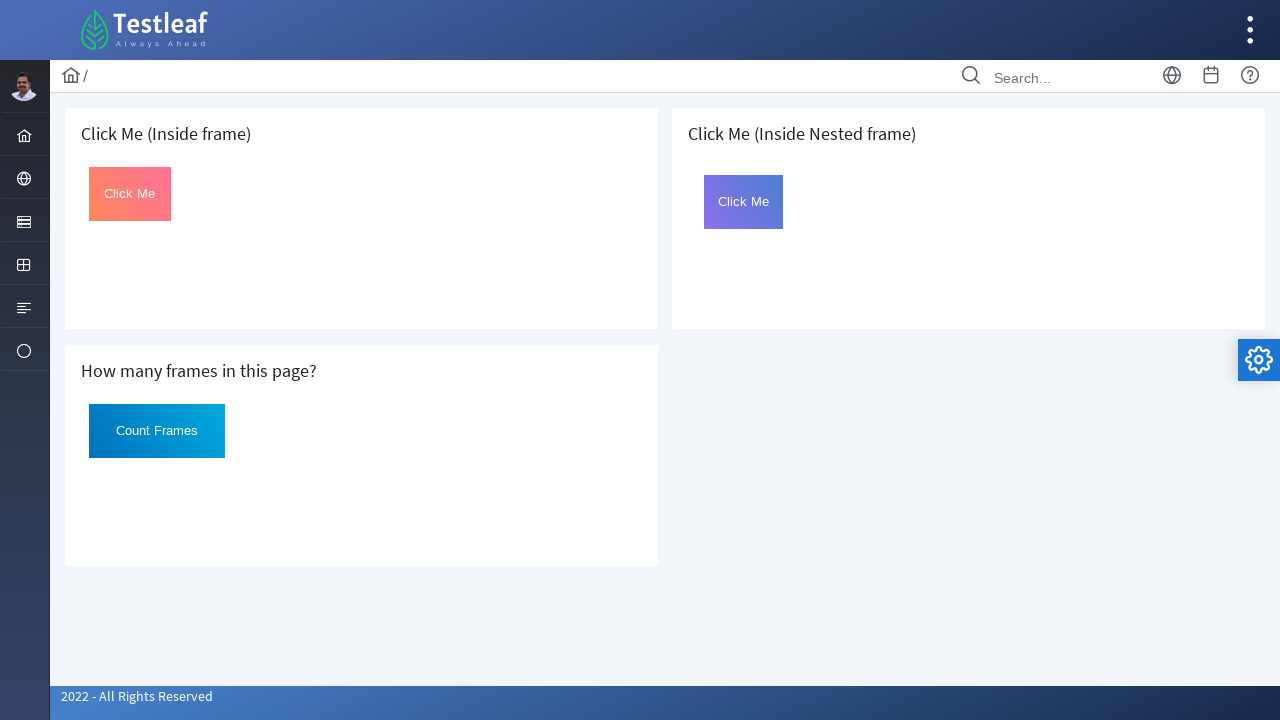

Retrieved all iframes from page
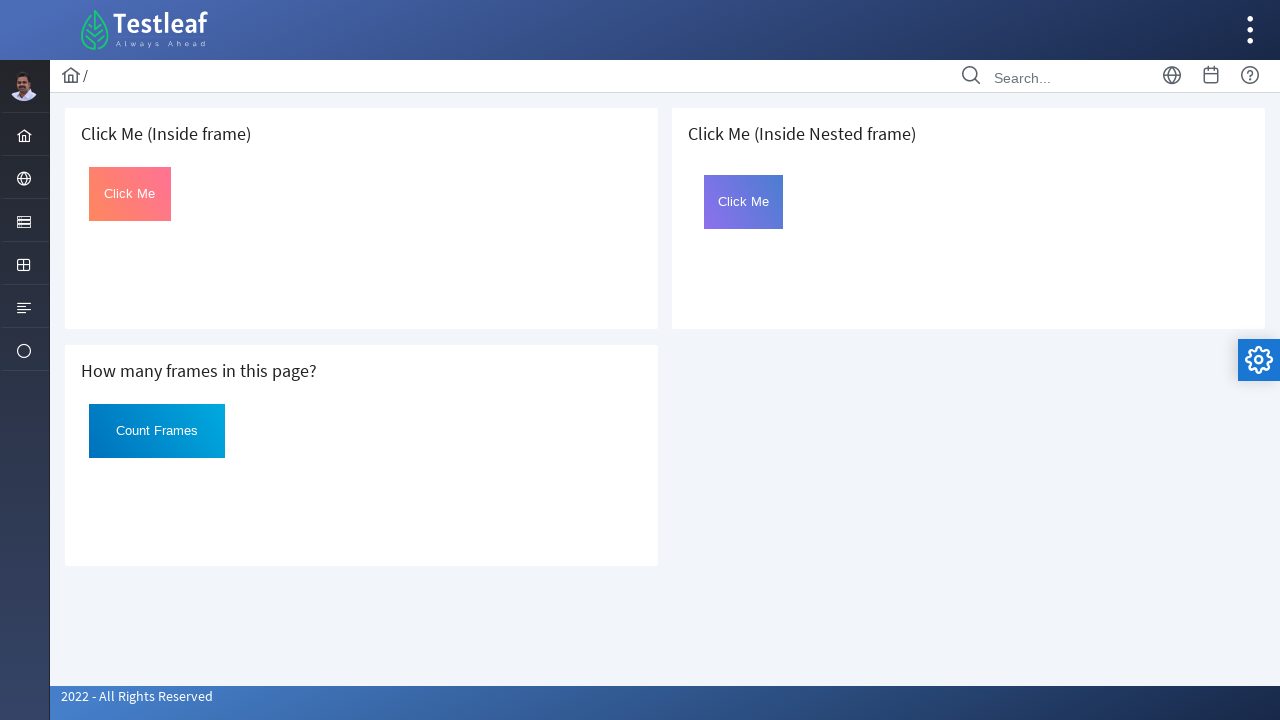

Located 'Click Me' button in iframe
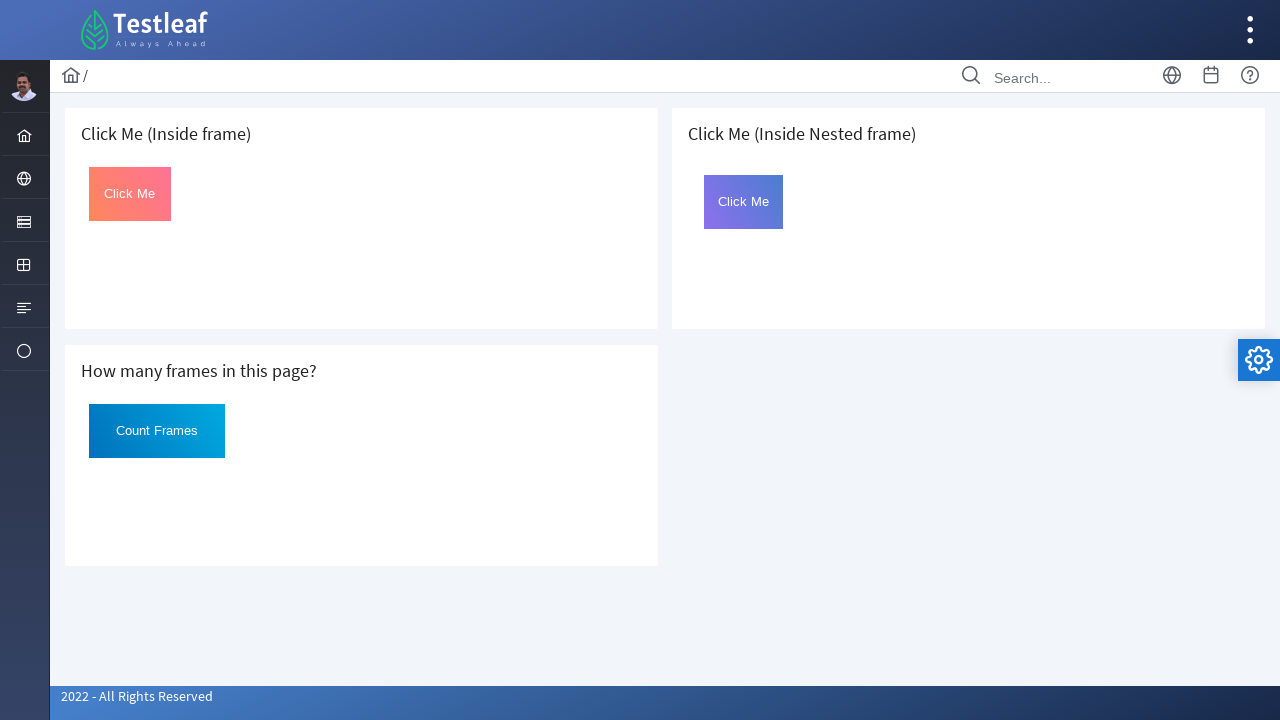

Clicked 'Click Me' button inside iframe at (130, 194) on xpath=(//*[text()='Click Me'])[1]
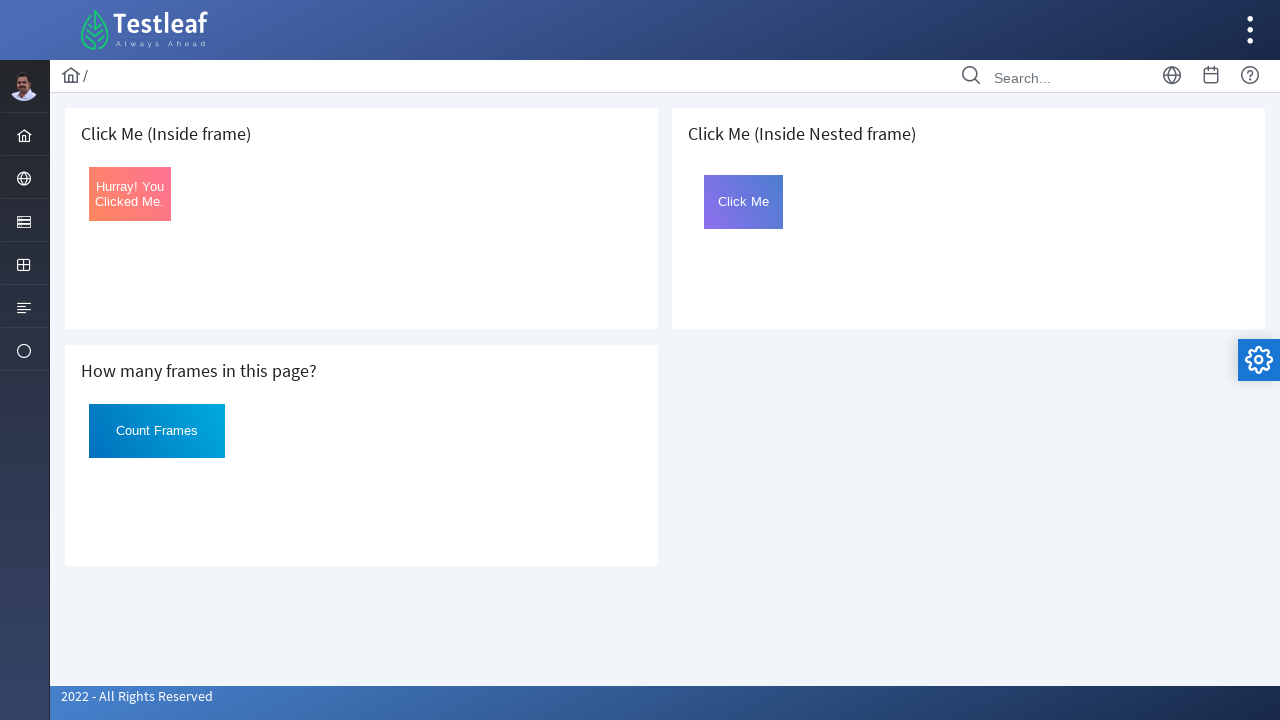

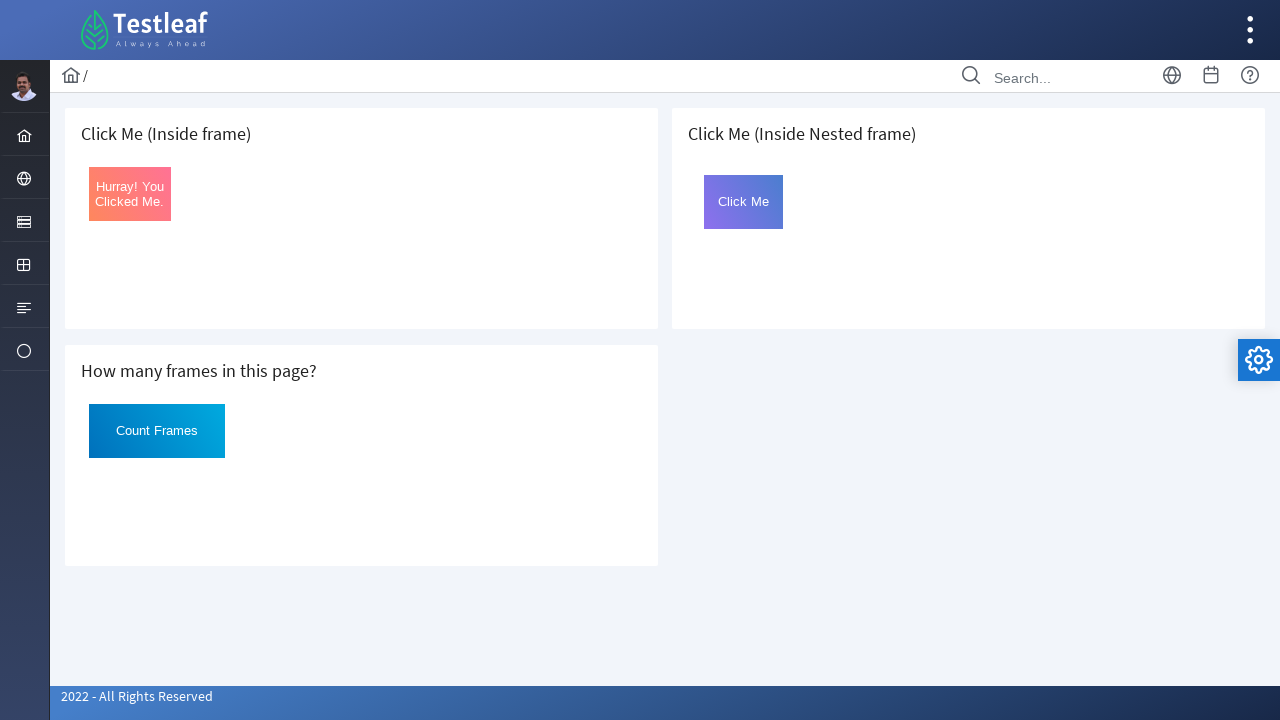